Tests that new todo items are appended to the bottom of the list by creating 3 items and verifying the count

Starting URL: https://demo.playwright.dev/todomvc

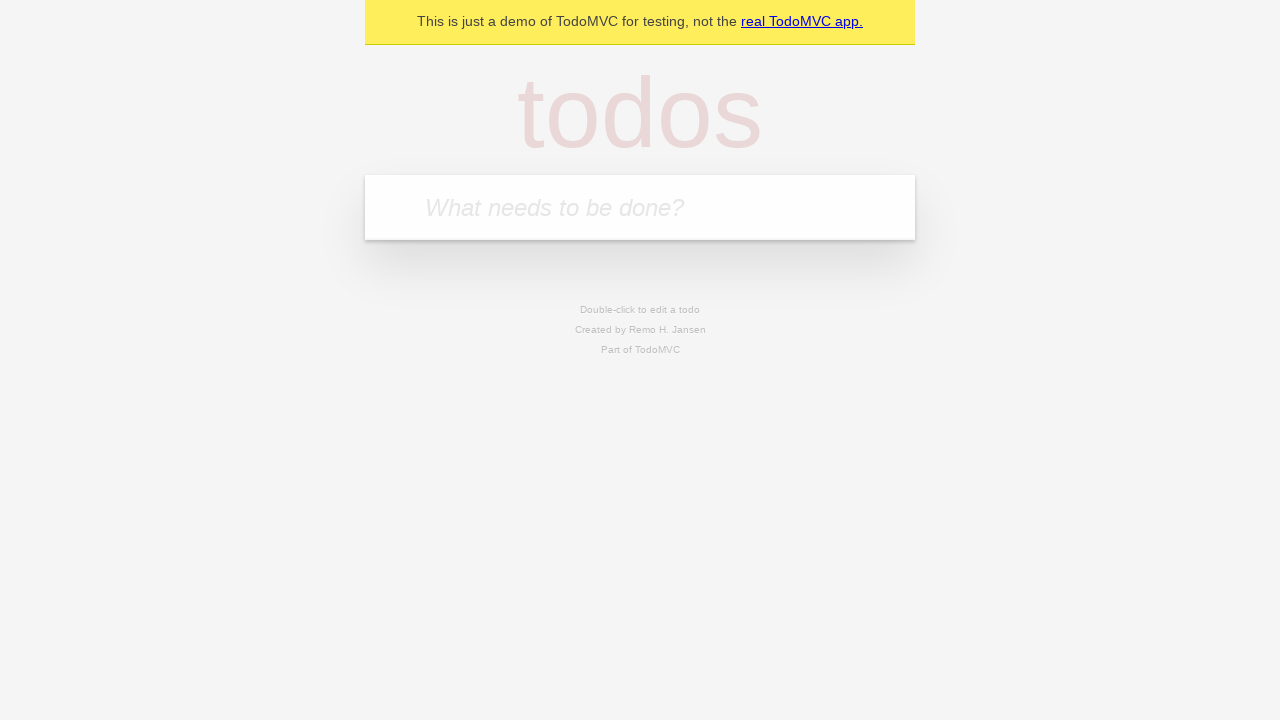

Filled todo input with 'buy some cheese' on internal:attr=[placeholder="What needs to be done?"i]
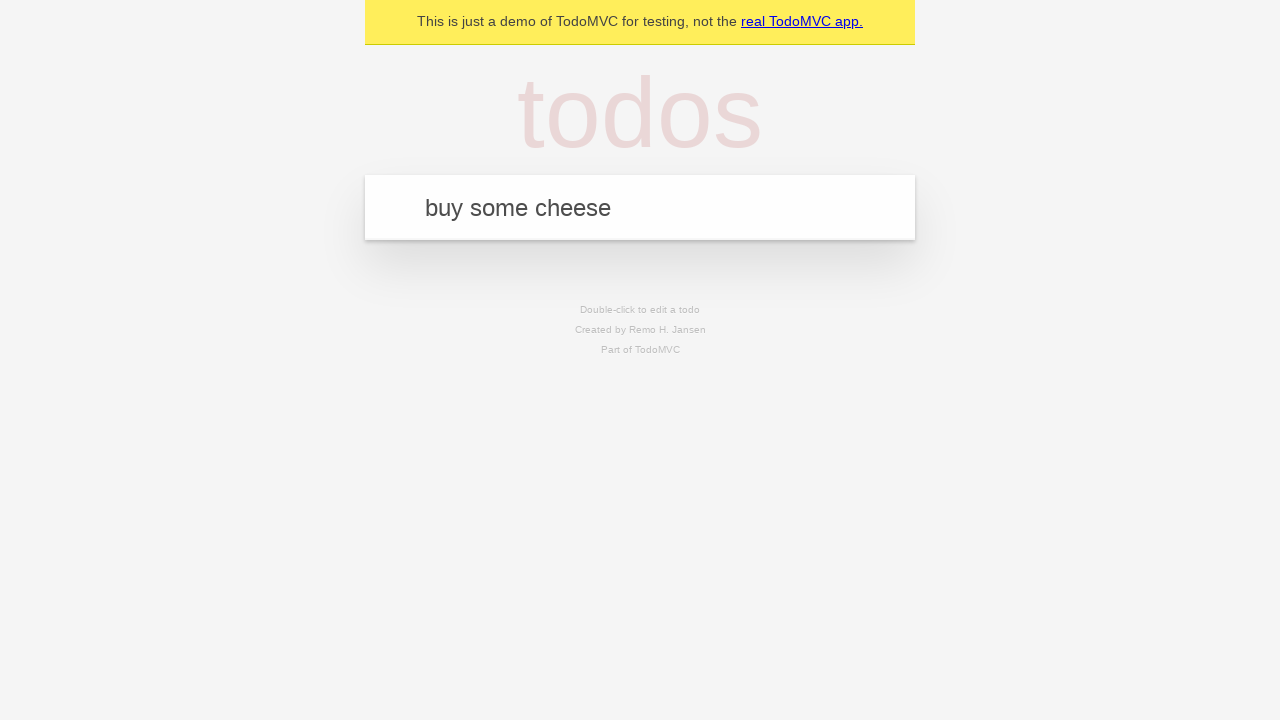

Pressed Enter to create first todo item on internal:attr=[placeholder="What needs to be done?"i]
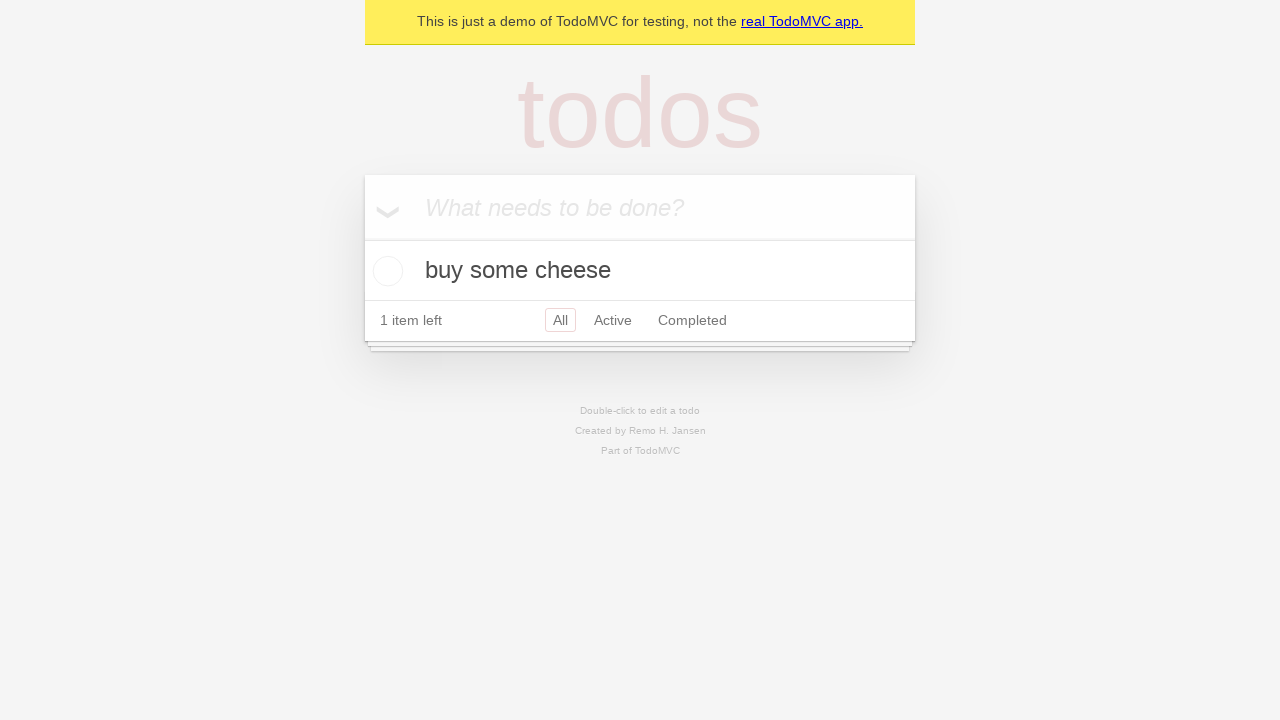

Filled todo input with 'feed the cat' on internal:attr=[placeholder="What needs to be done?"i]
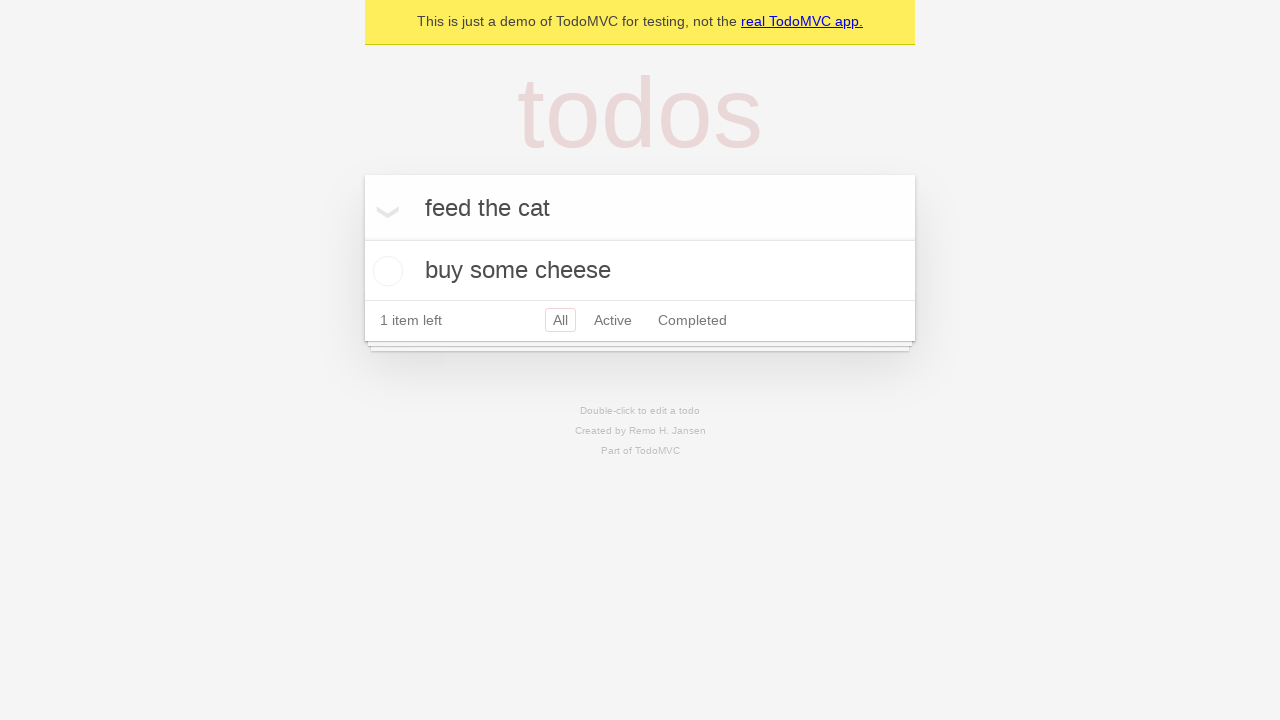

Pressed Enter to create second todo item on internal:attr=[placeholder="What needs to be done?"i]
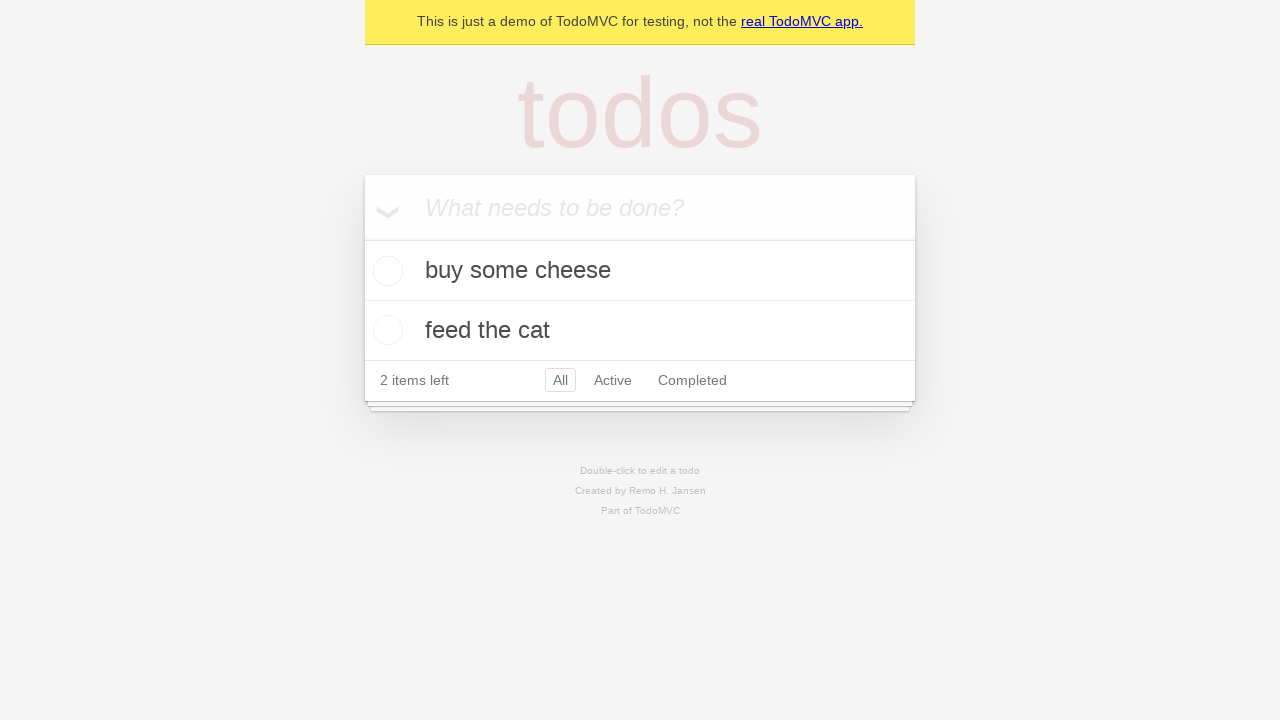

Filled todo input with 'book a doctors appointment' on internal:attr=[placeholder="What needs to be done?"i]
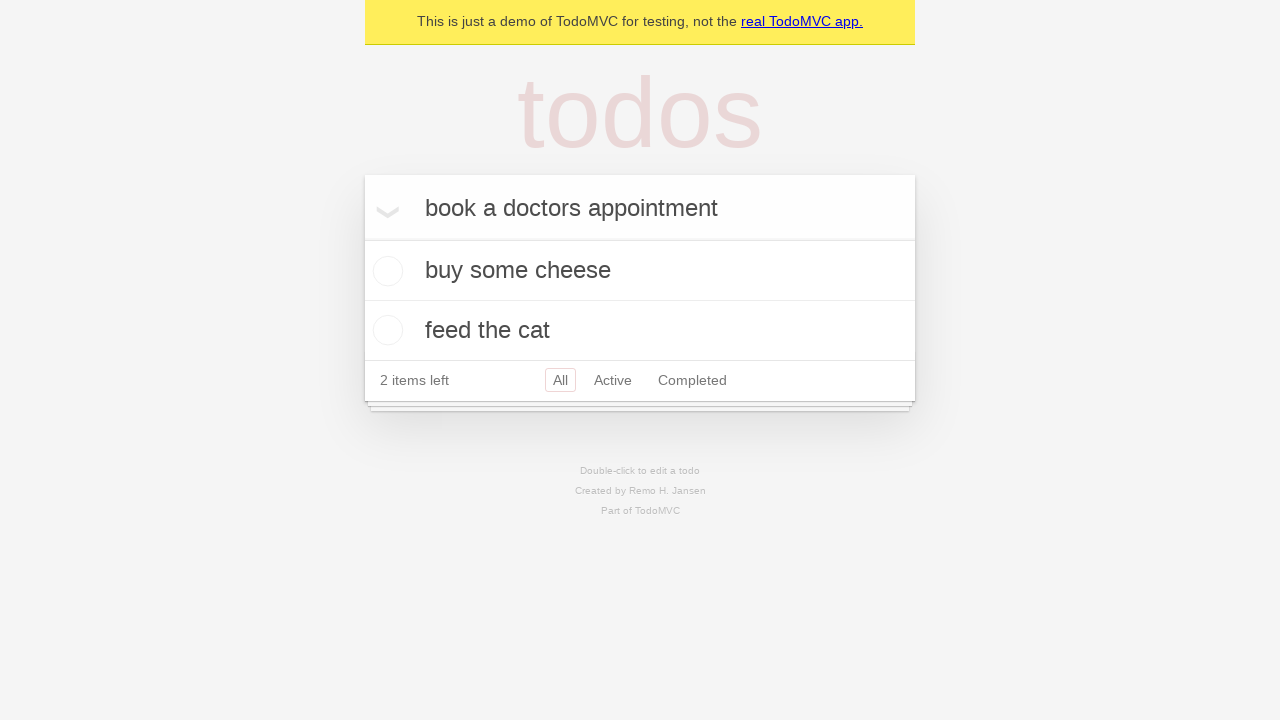

Pressed Enter to create third todo item on internal:attr=[placeholder="What needs to be done?"i]
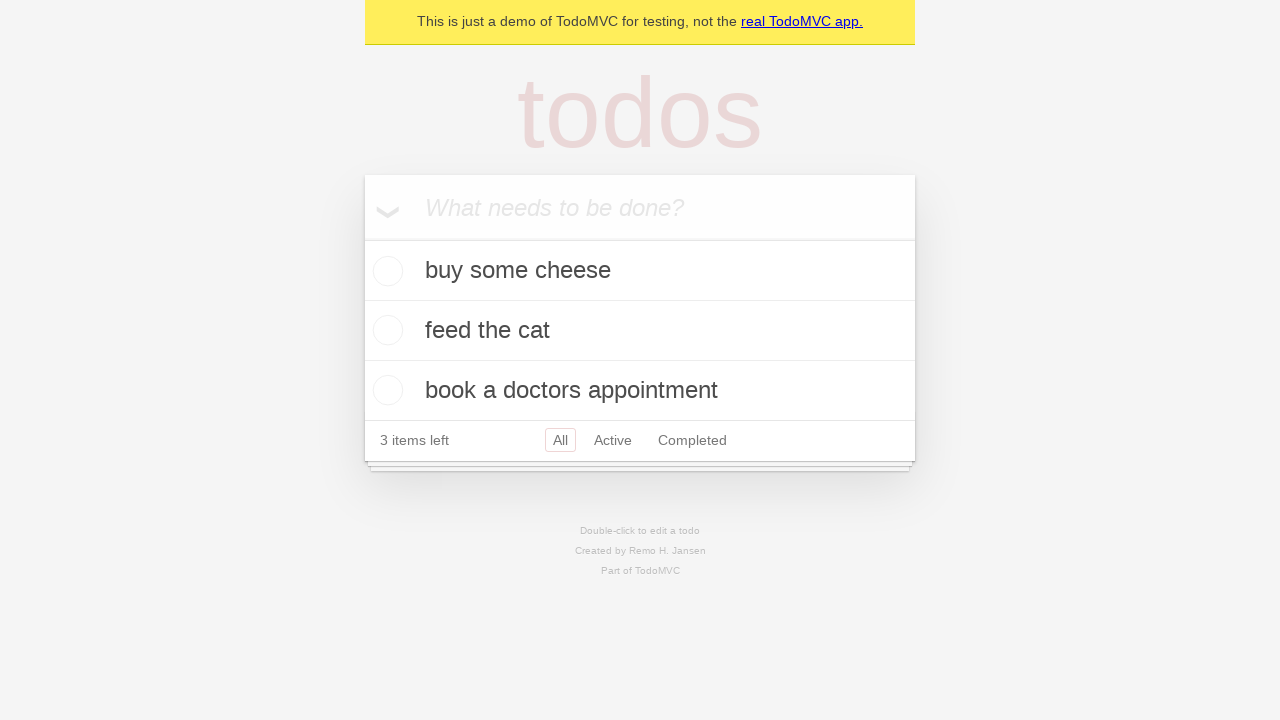

Waited for todo count element to appear
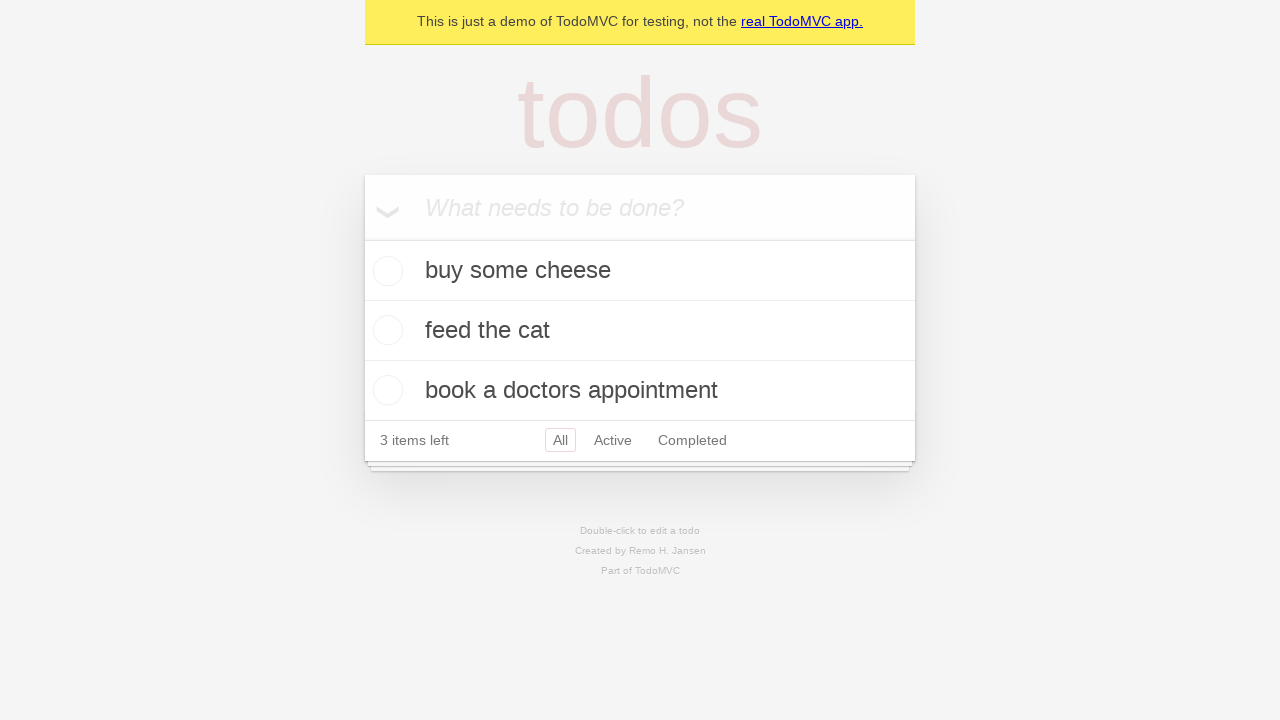

Verified that 3 items are displayed in the todo count
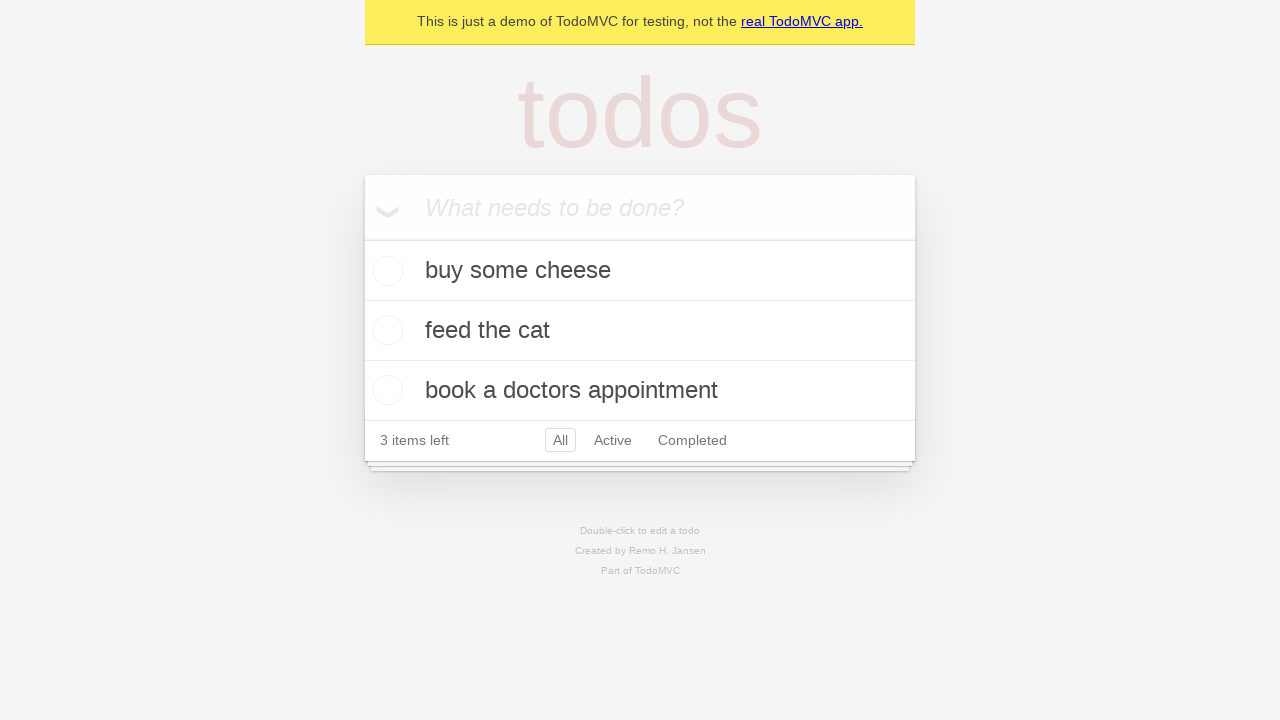

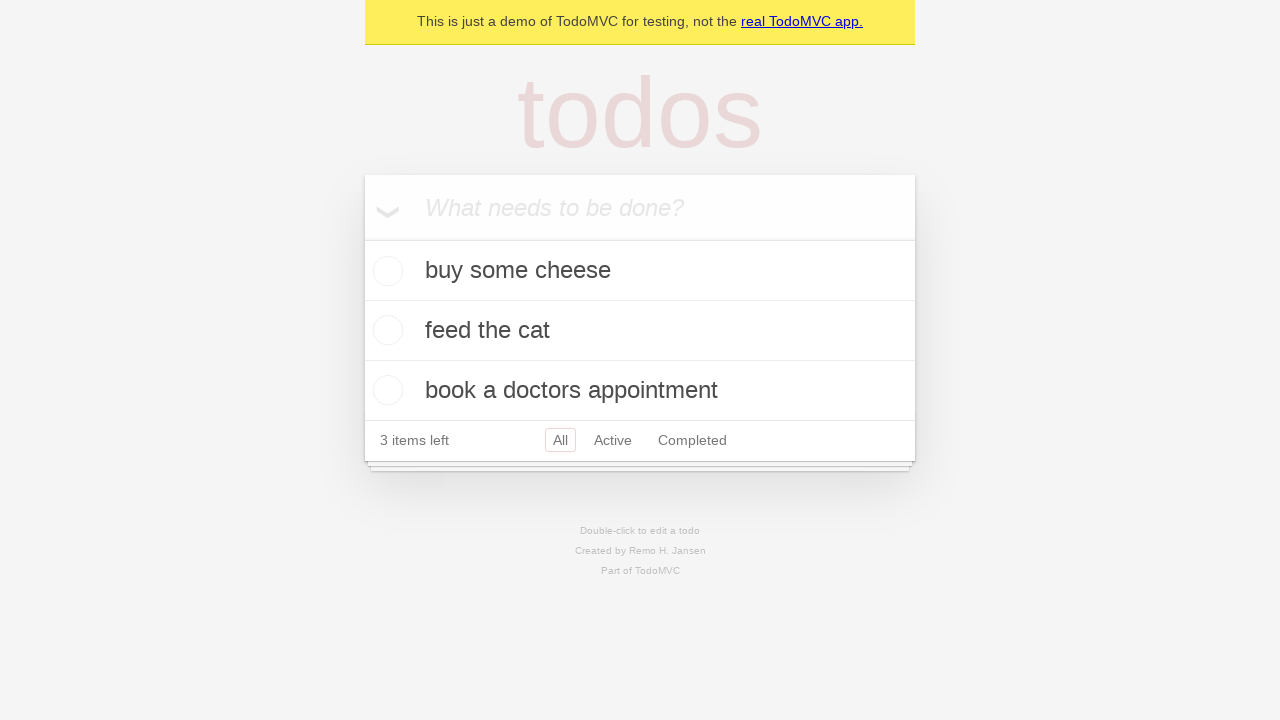